Tests dropdown selection functionality on OrangeHRM trial page by selecting country values using different methods

Starting URL: https://www.orangehrm.com/en/30-day-free-trial

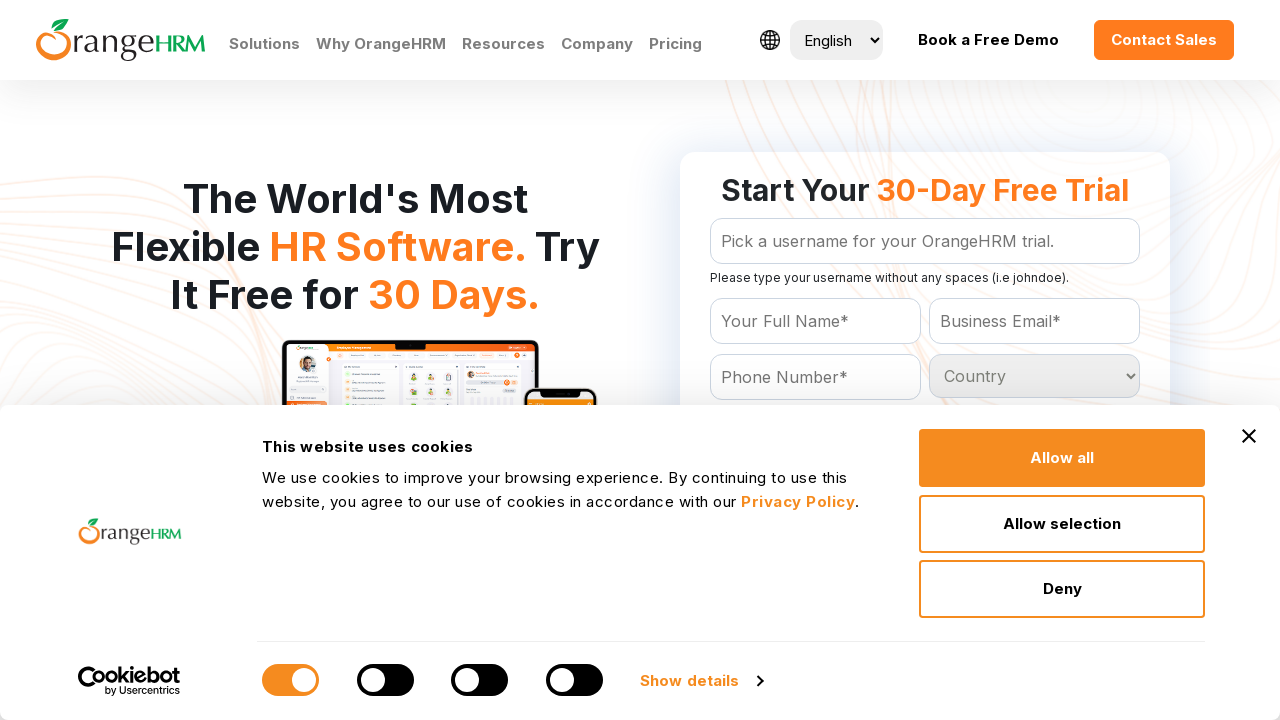

Selected 5th country option by index from dropdown on #Form_getForm_Country
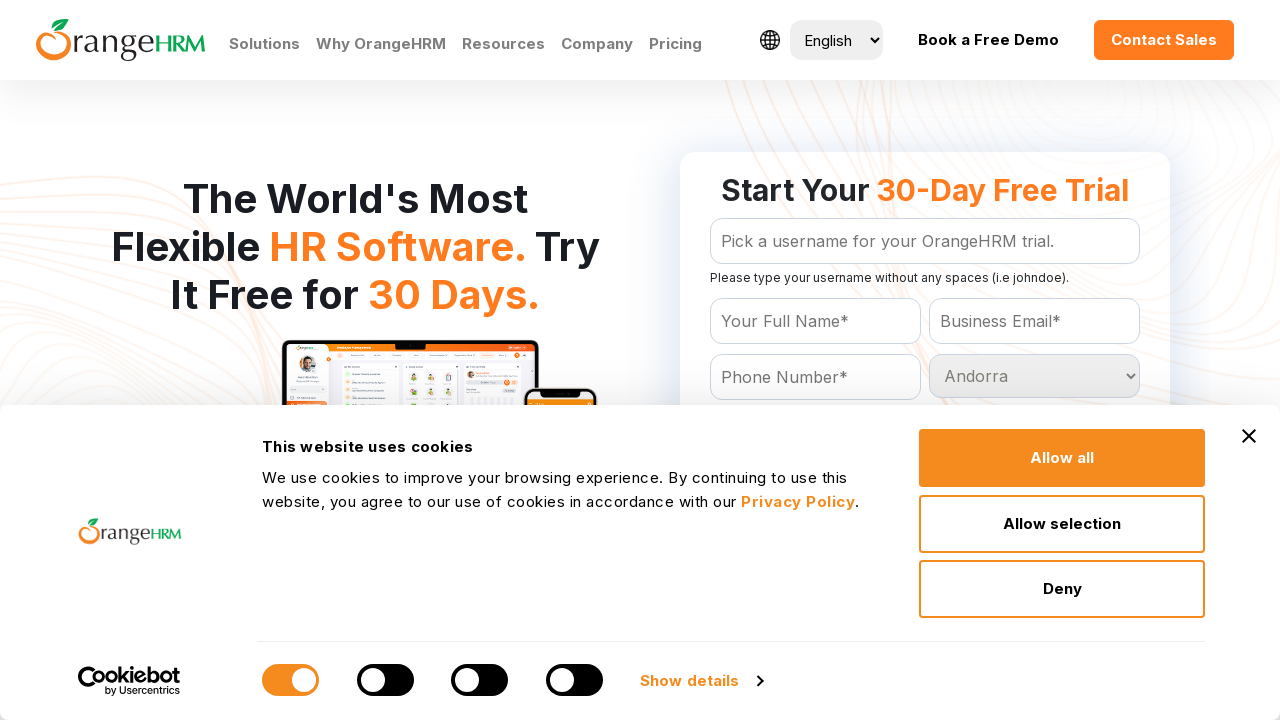

Waited 2 seconds between dropdown selections
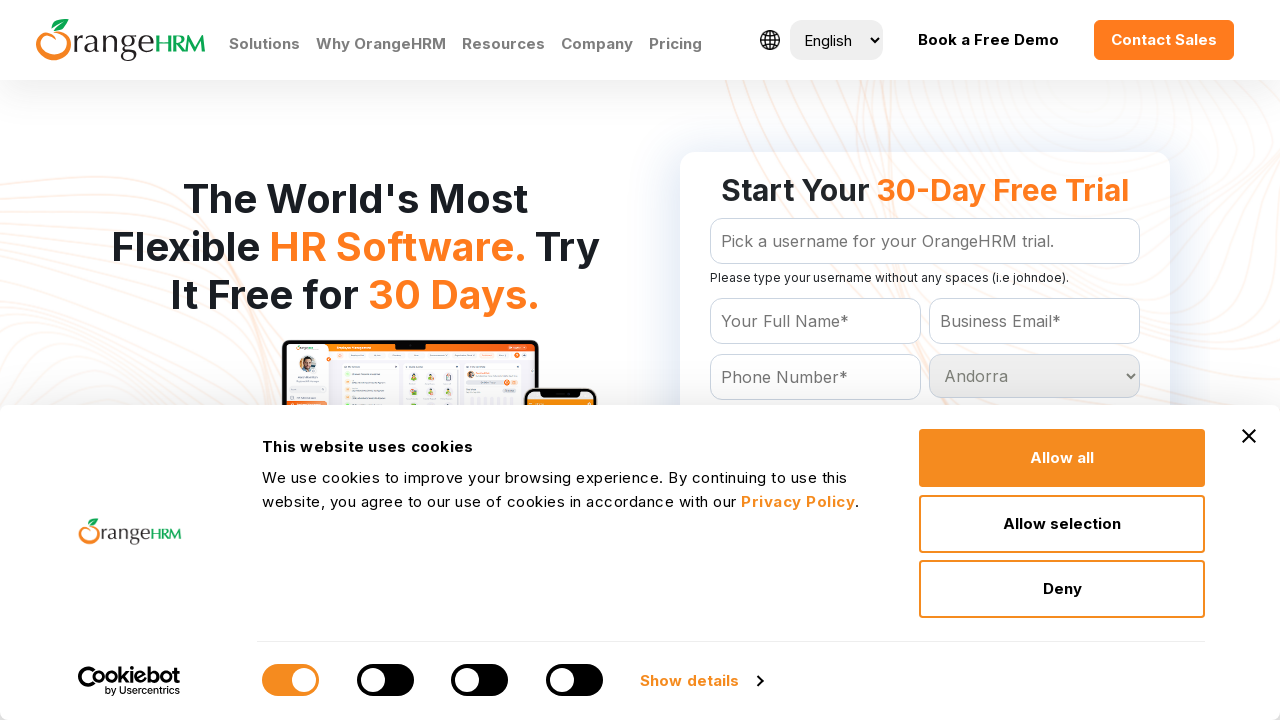

Selected 'India' from dropdown by value on #Form_getForm_Country
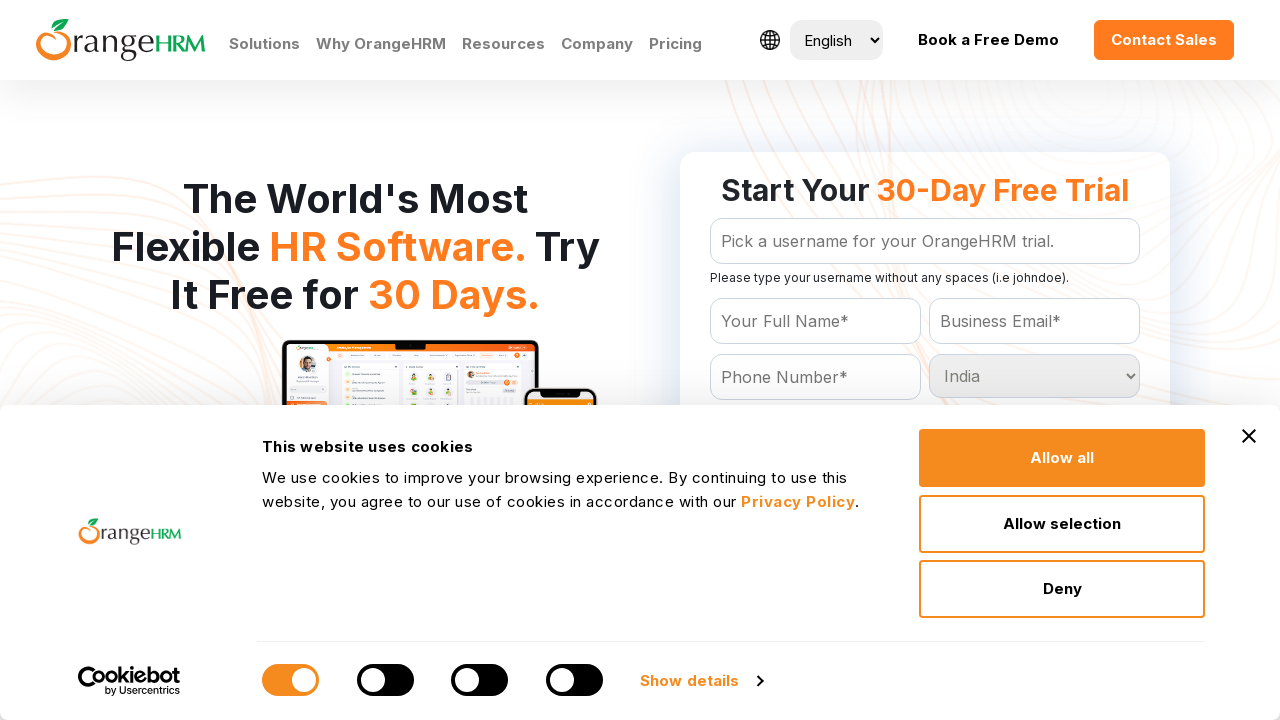

Waited 2 seconds between dropdown selections
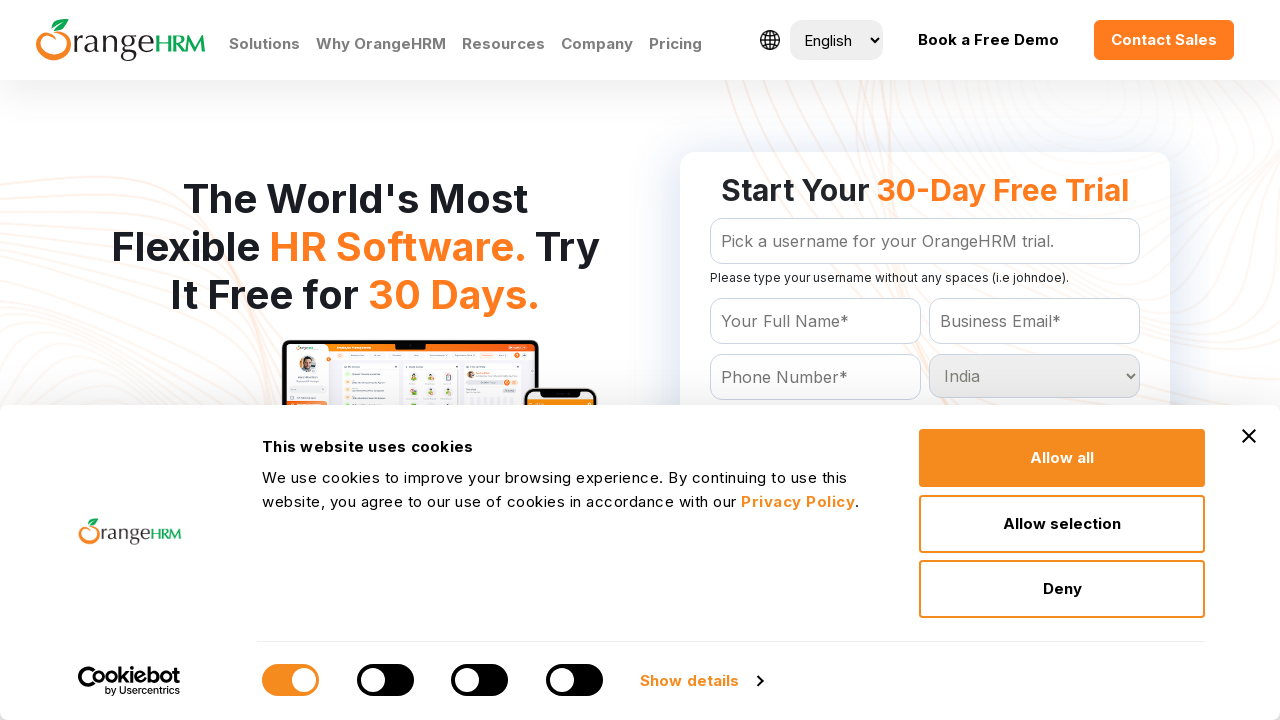

Selected 'Belgium' from dropdown by visible text label on #Form_getForm_Country
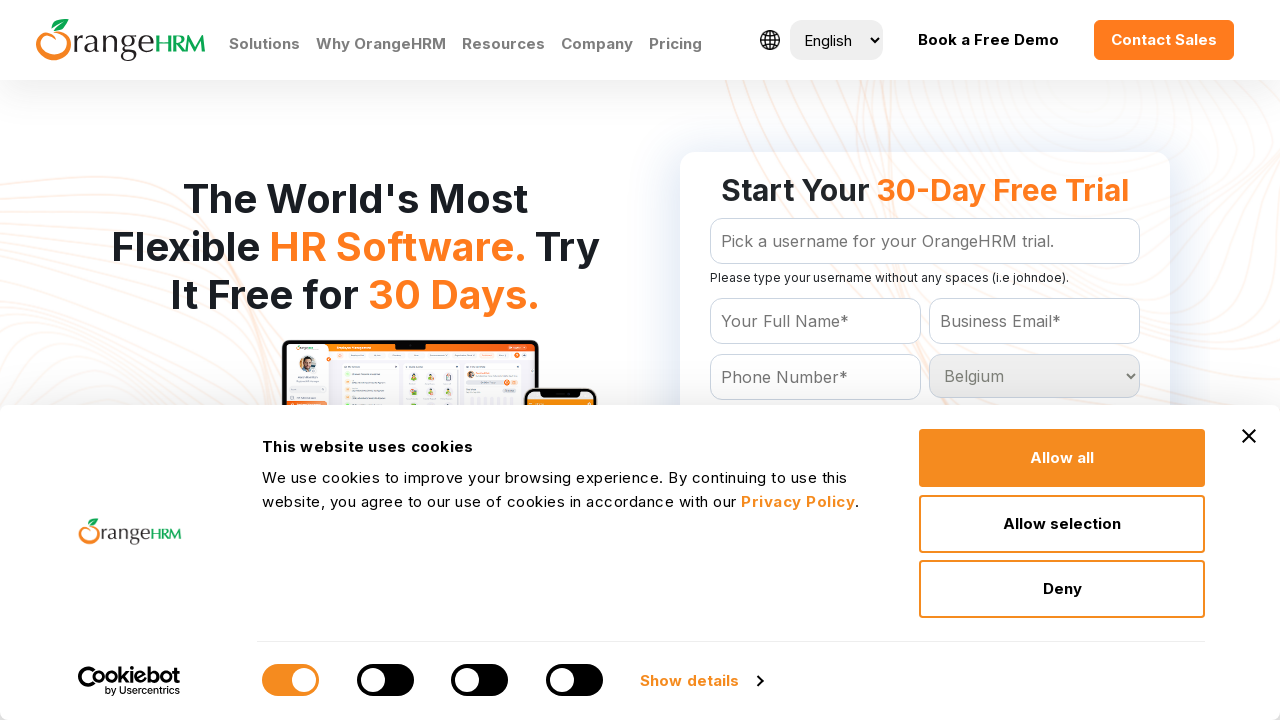

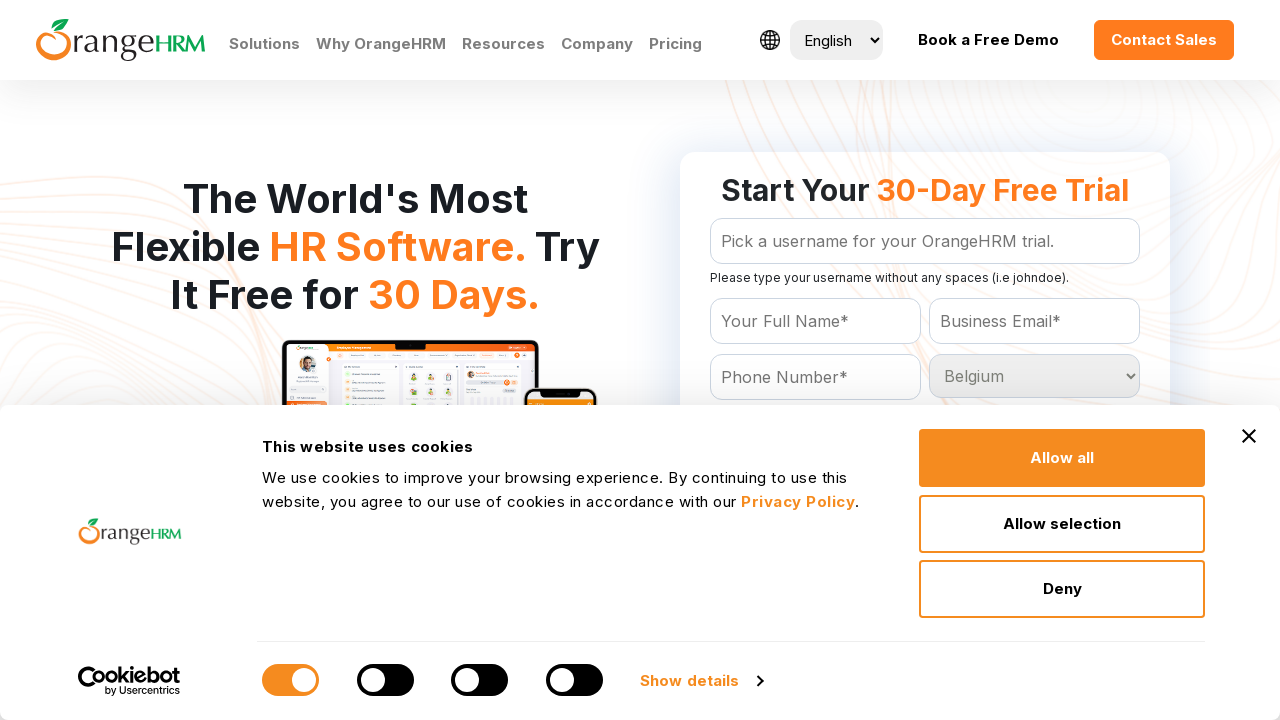